Tests alert handling by clicking various alert buttons and accepting, dismissing, or entering text in the alerts

Starting URL: https://demoqa.com/alerts

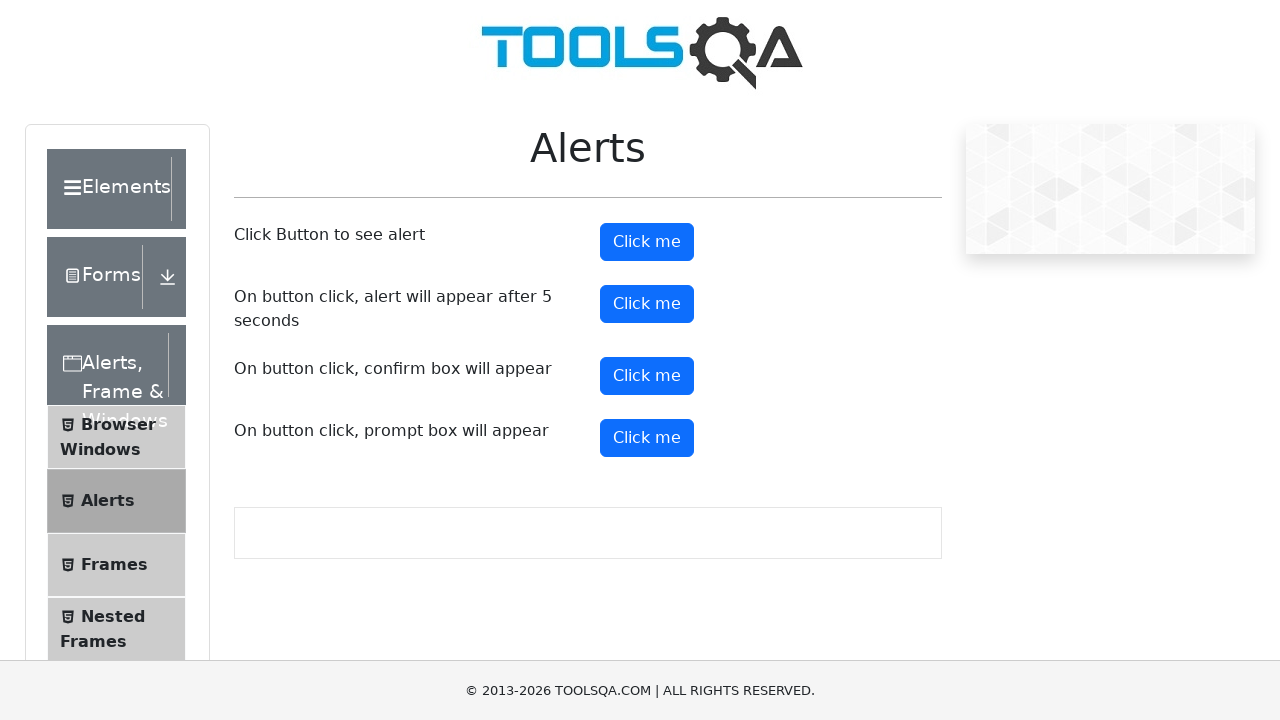

Clicked alert button to trigger first alert at (647, 242) on #alertButton
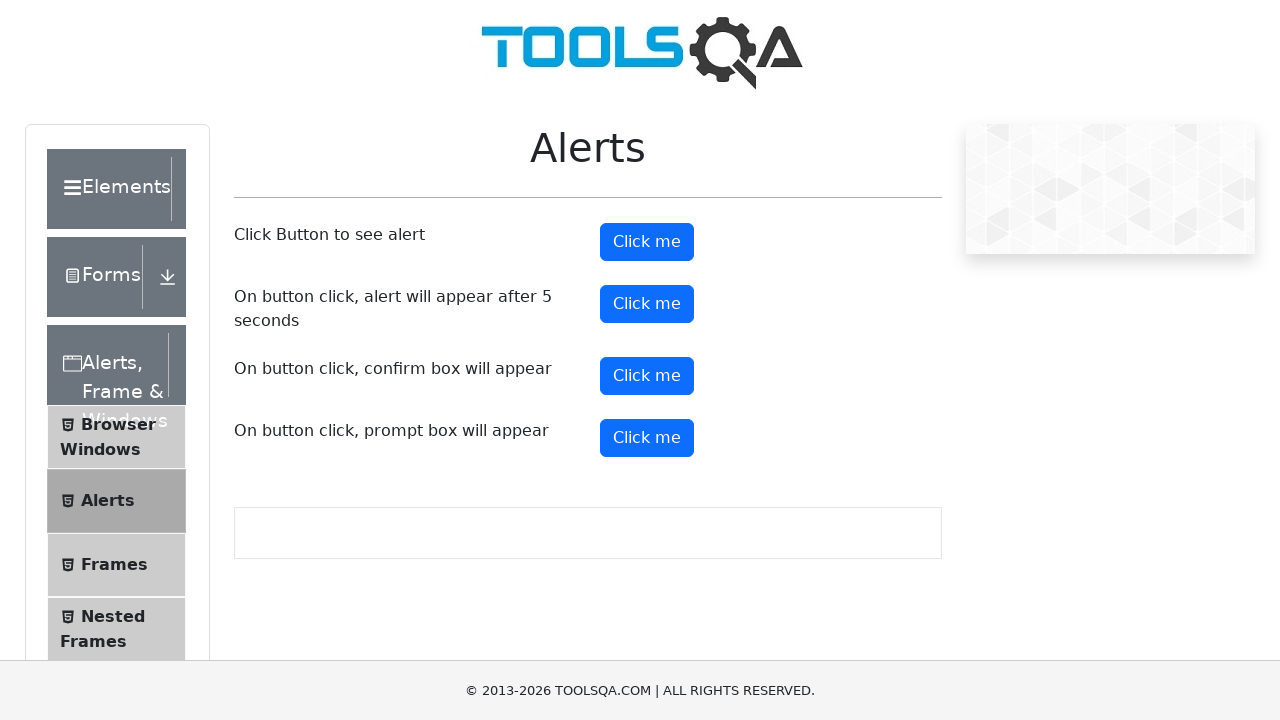

Set up dialog handler to accept the alert
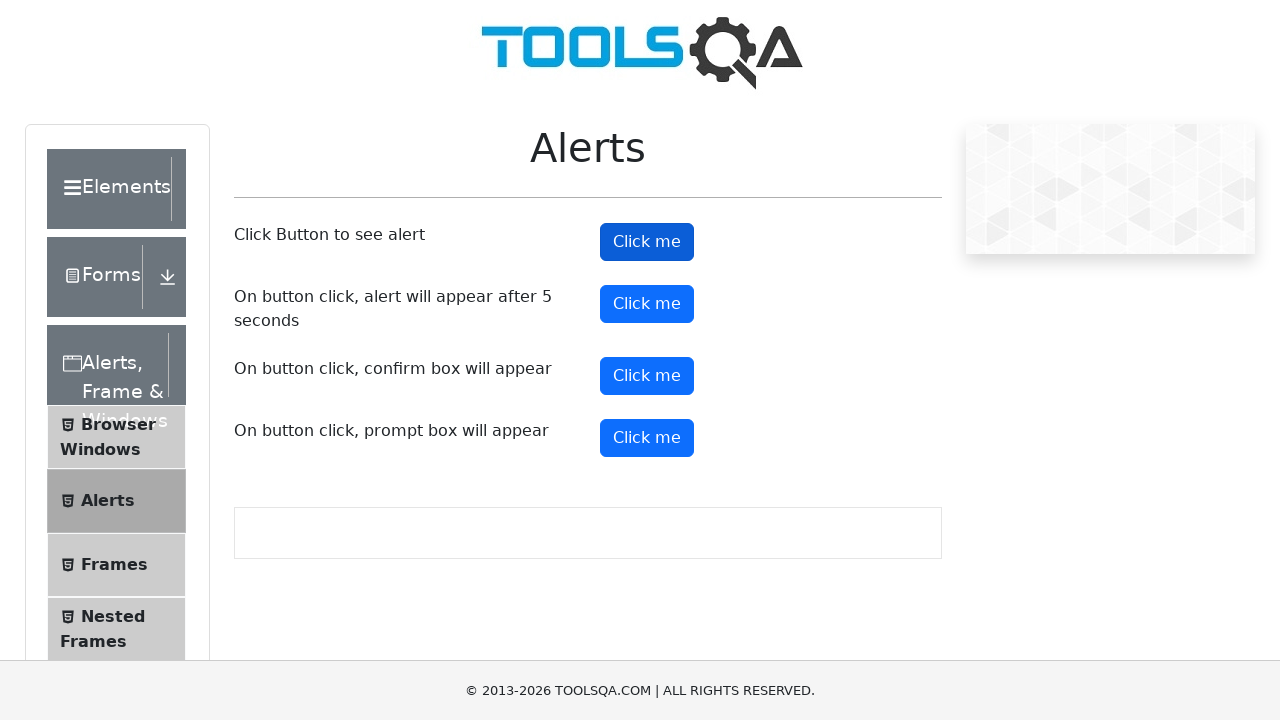

Clicked timer alert button to trigger delayed alert at (647, 304) on #timerAlertButton
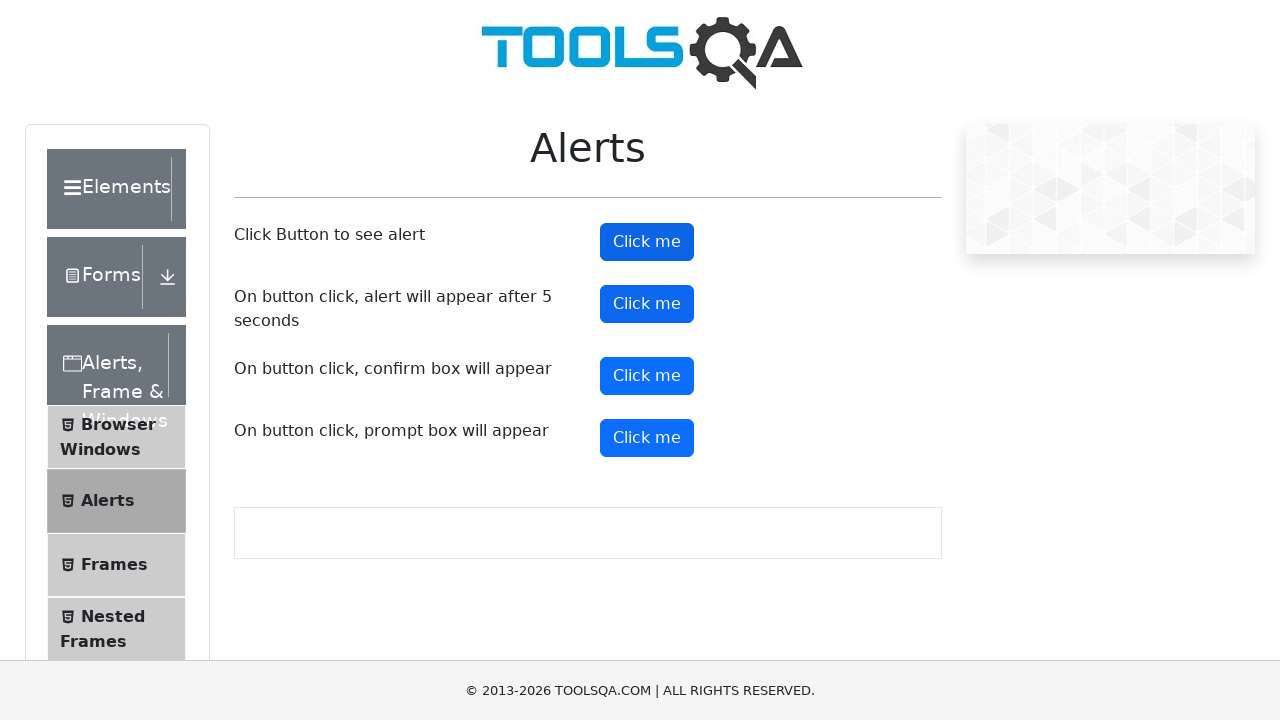

Waited 6 seconds for timer alert to appear
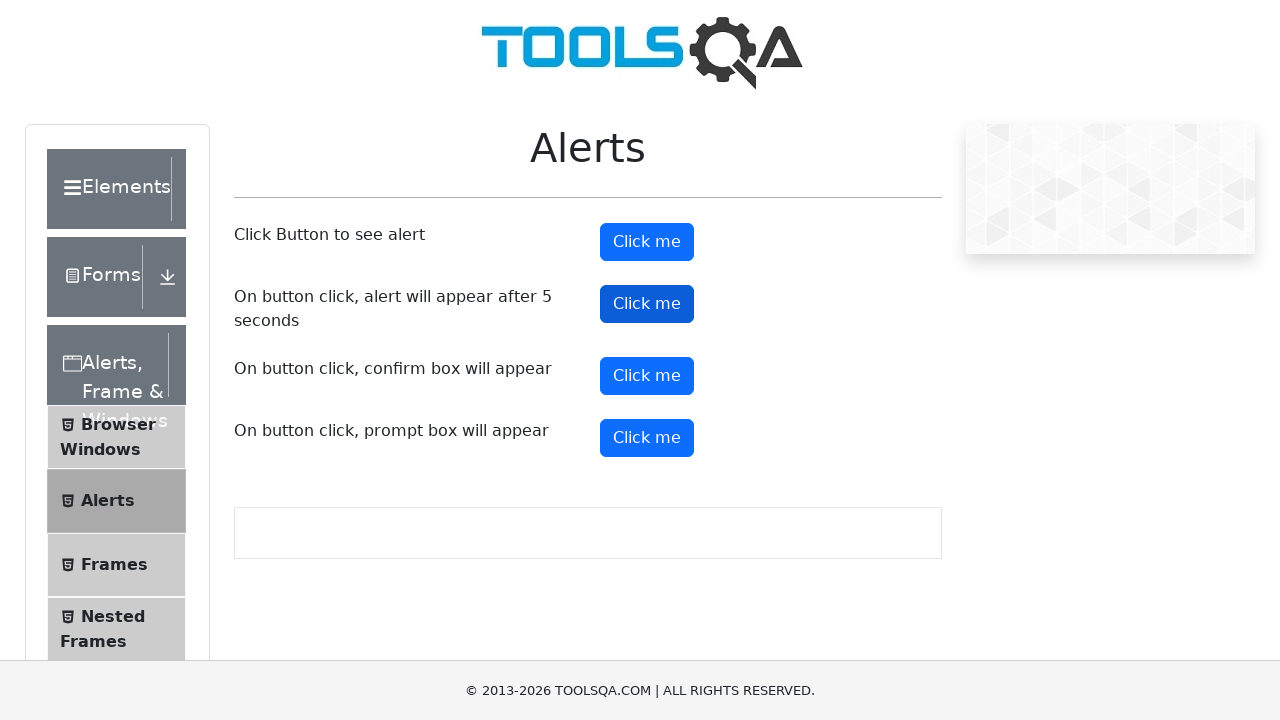

Clicked confirm button to trigger confirm dialog at (647, 376) on #confirmButton
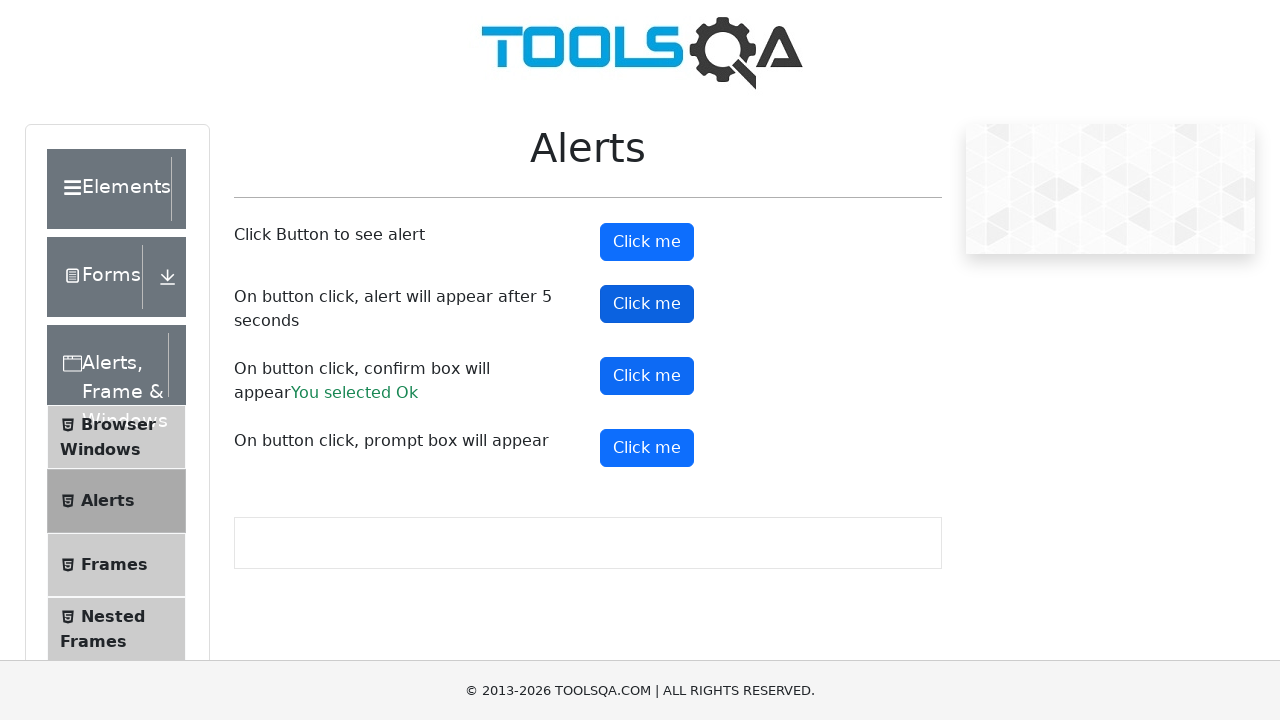

Set up dialog handler to dismiss the confirm dialog
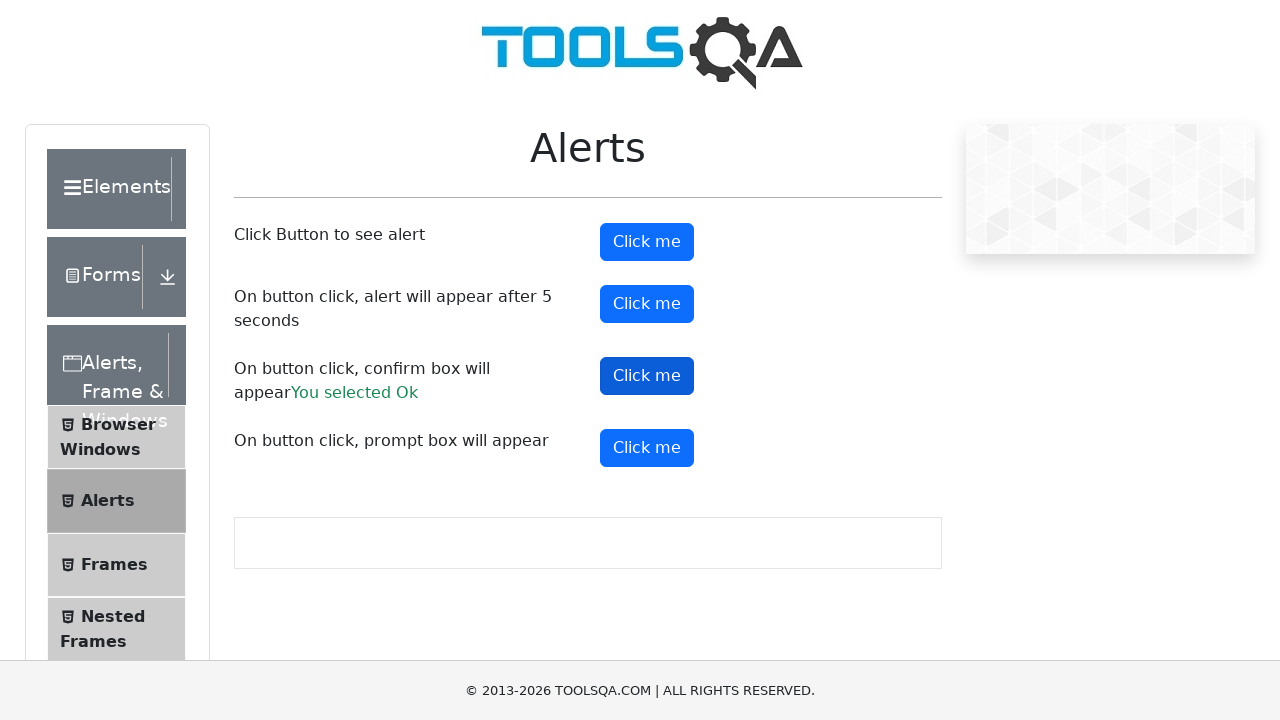

Set up dialog handler to accept prompt with 'Test input text'
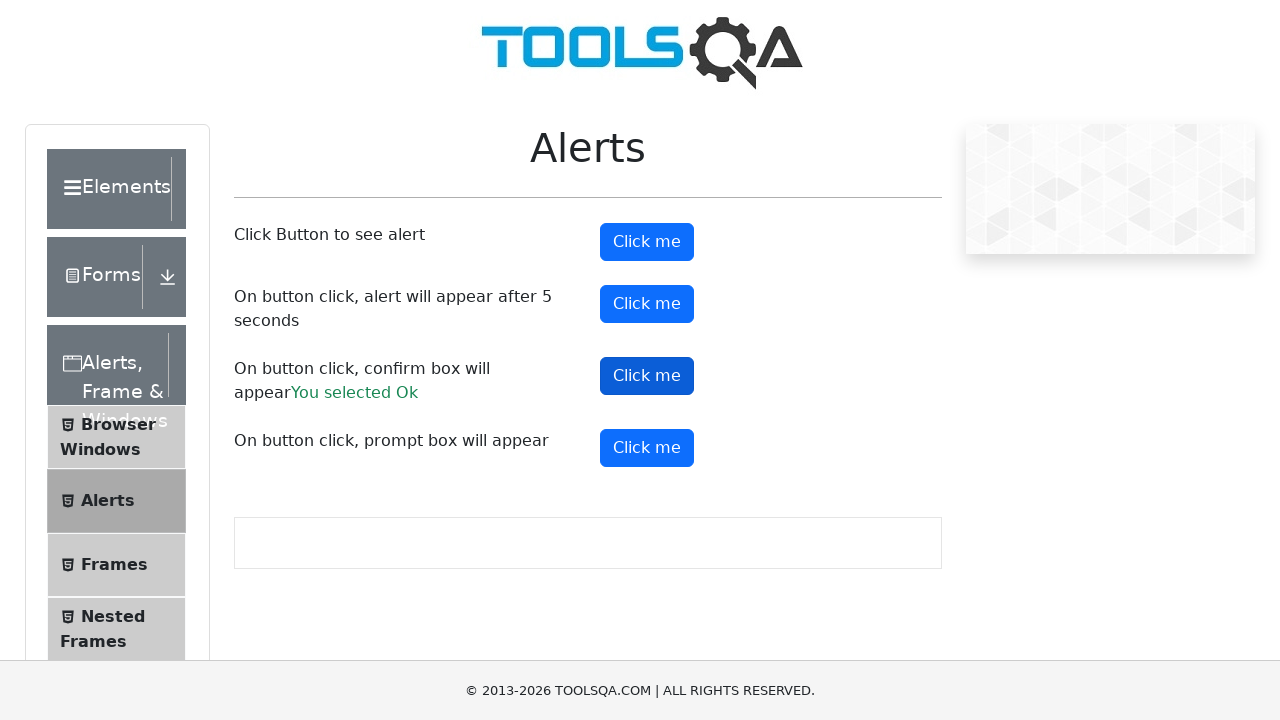

Clicked prompt button to trigger prompt dialog at (647, 448) on #promtButton
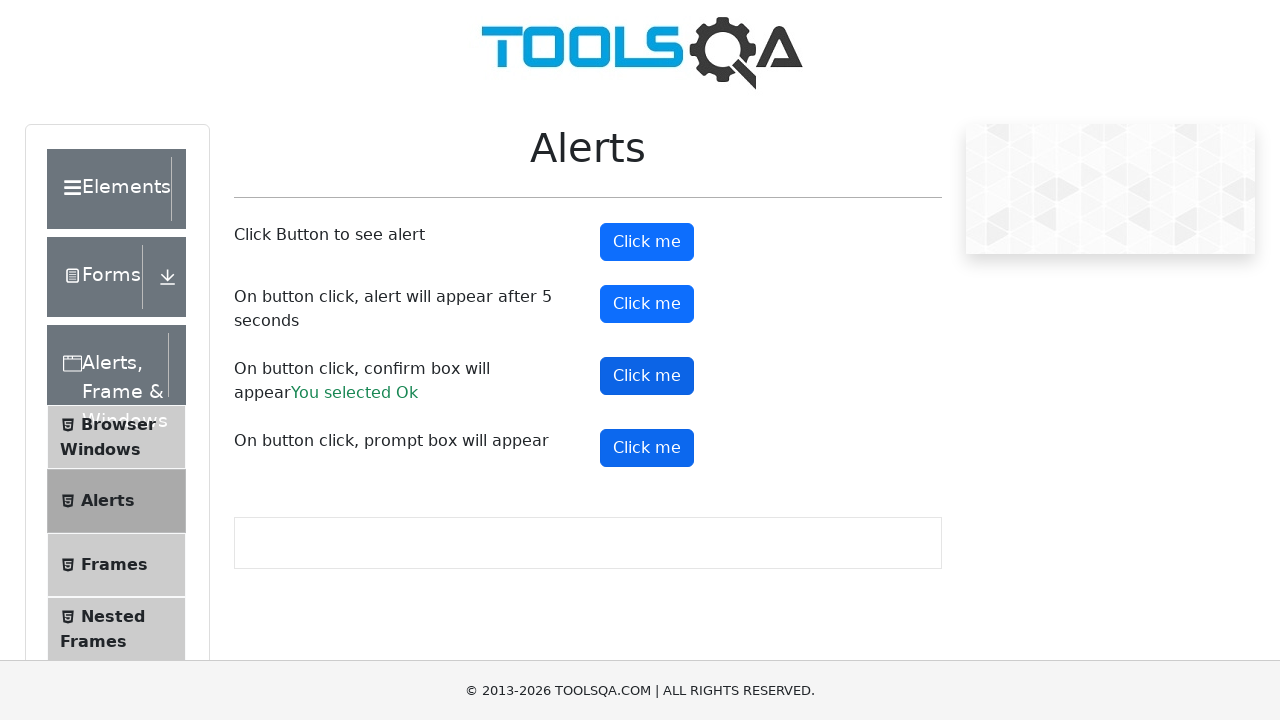

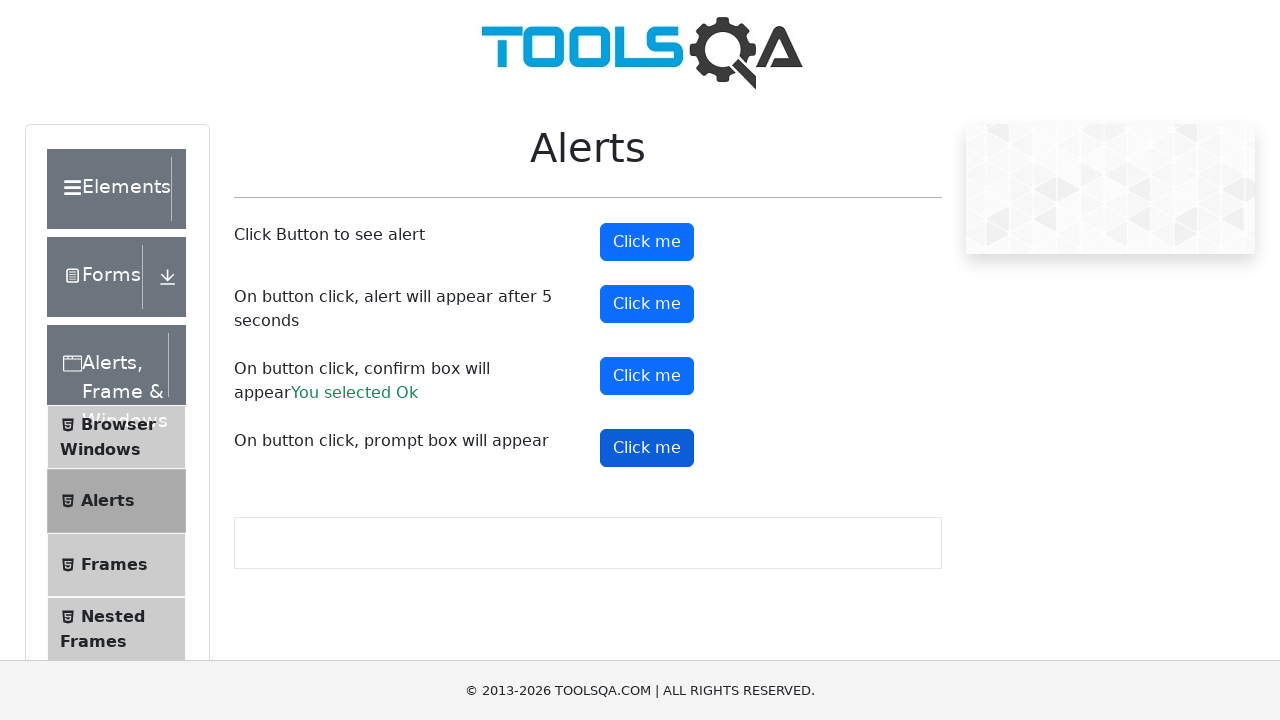